Tests that an error message is displayed when attempting to login without entering a username.

Starting URL: https://cms.demo.katalon.com/product/flying-ninja/

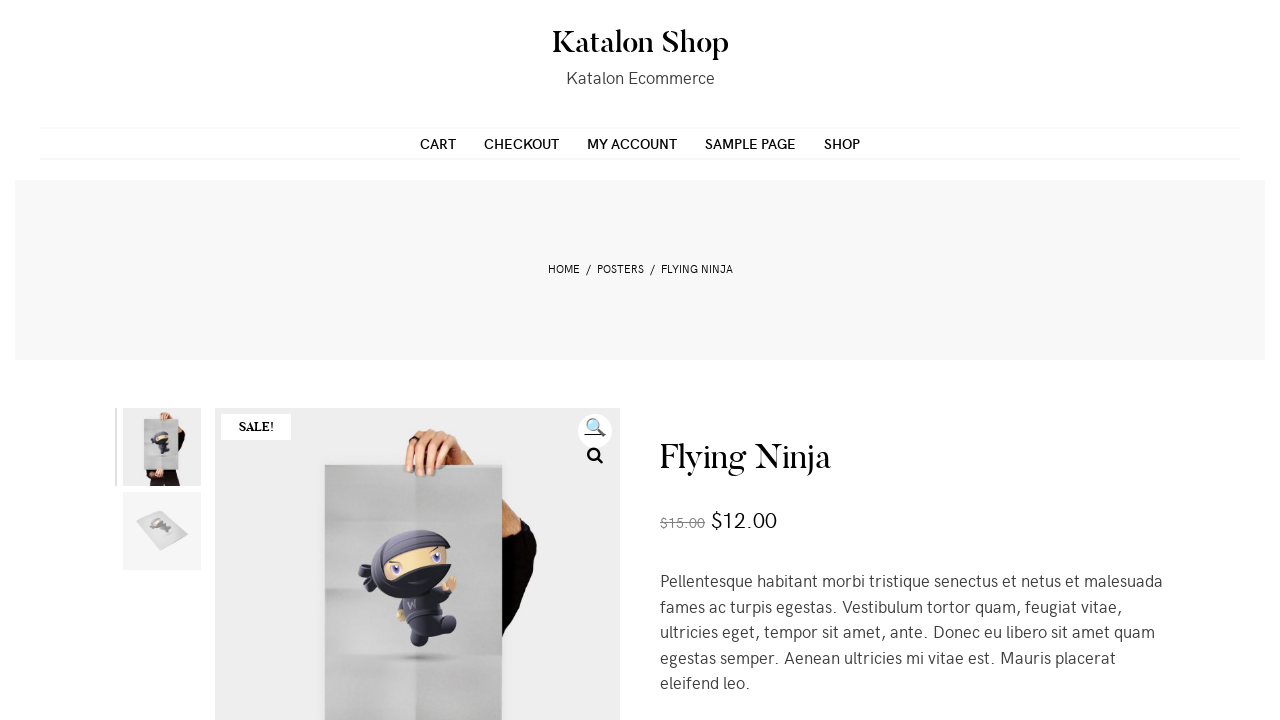

Clicked on My Account link in navigation at (632, 143) on xpath=//*[@id='primary-menu']//li[3]/a
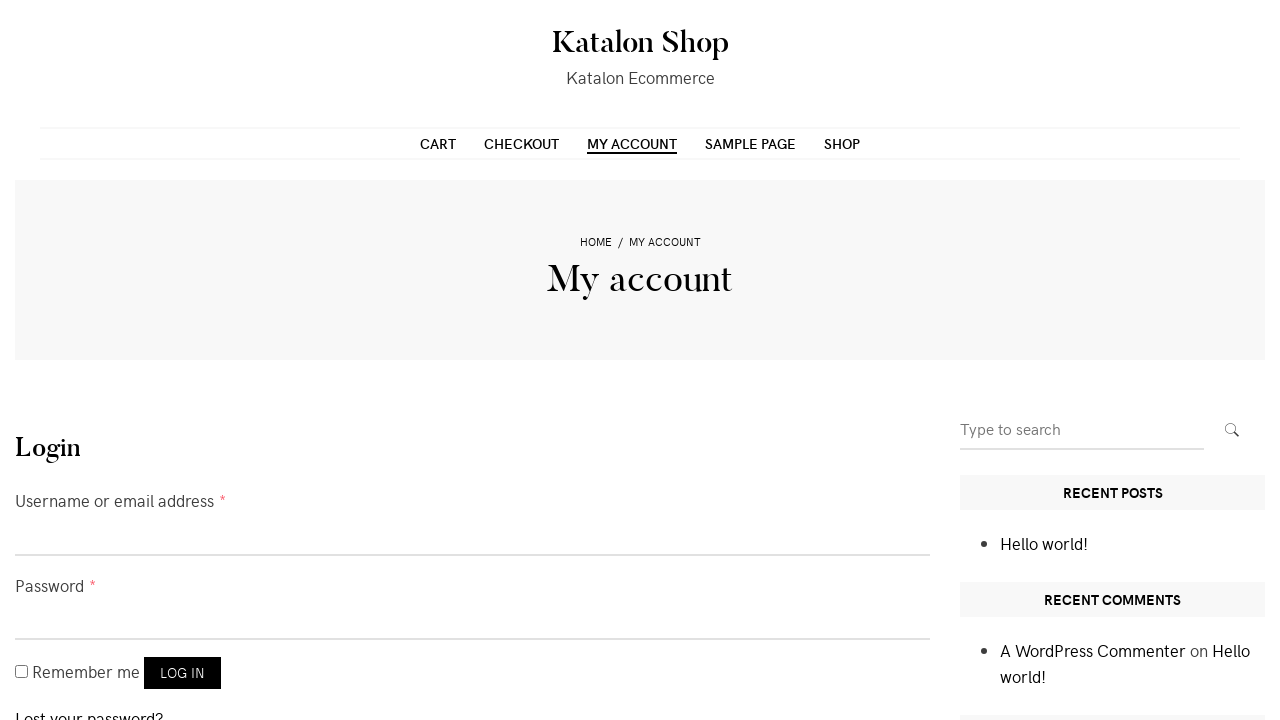

Clicked login button without entering credentials at (182, 673) on [name='login']
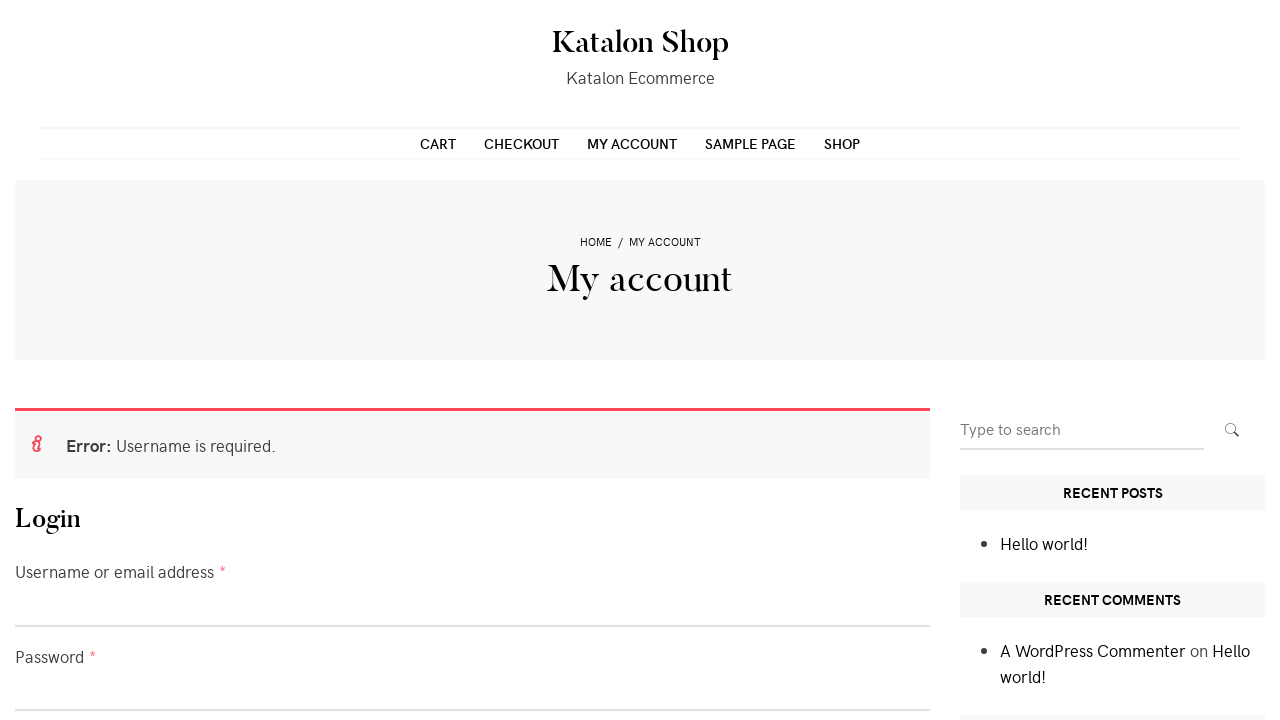

Error message appeared confirming username is required
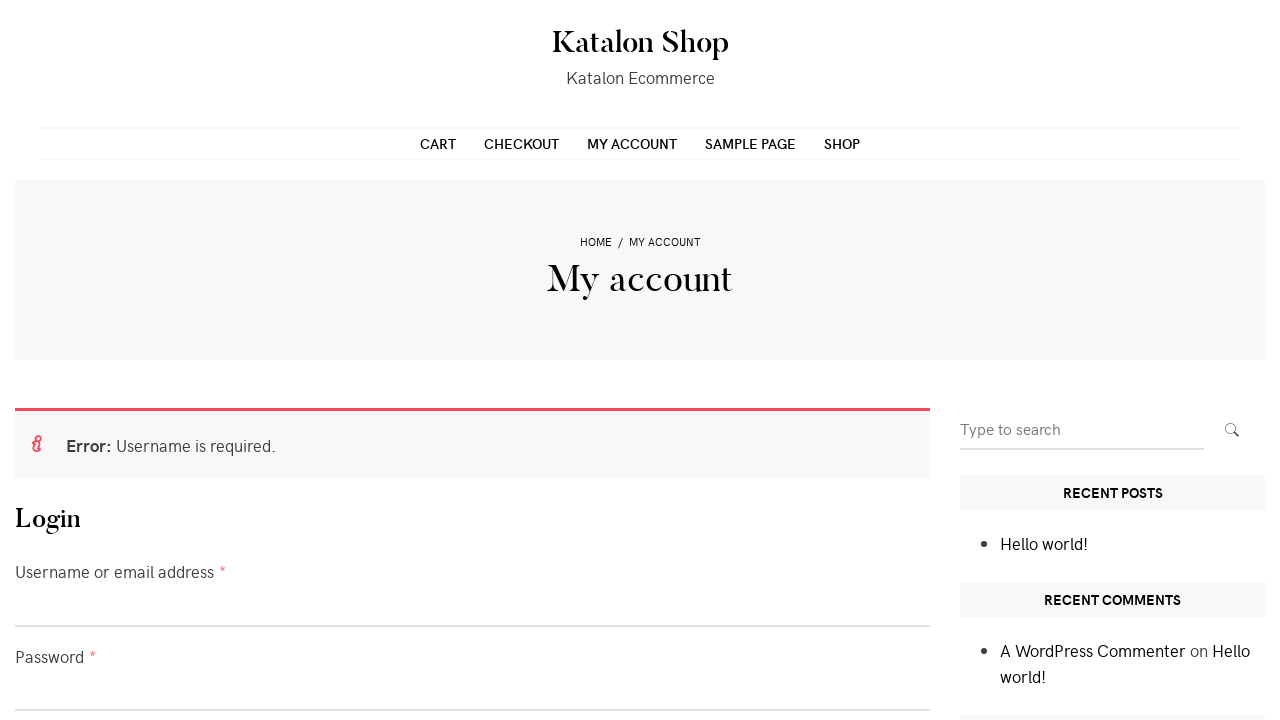

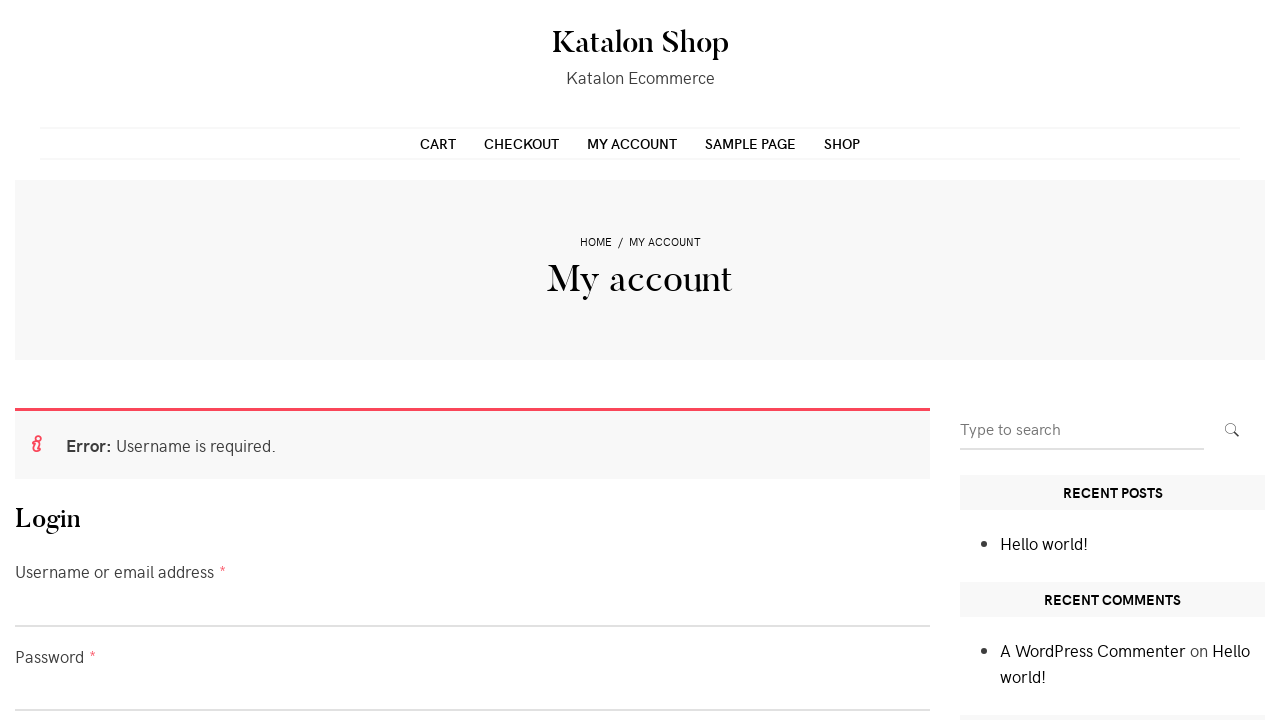